Tests an explicit wait scenario where the script waits for a price element to display '$100', then clicks a book button, calculates a mathematical value based on an input, enters the result, and submits the form.

Starting URL: http://suninjuly.github.io/explicit_wait2.html

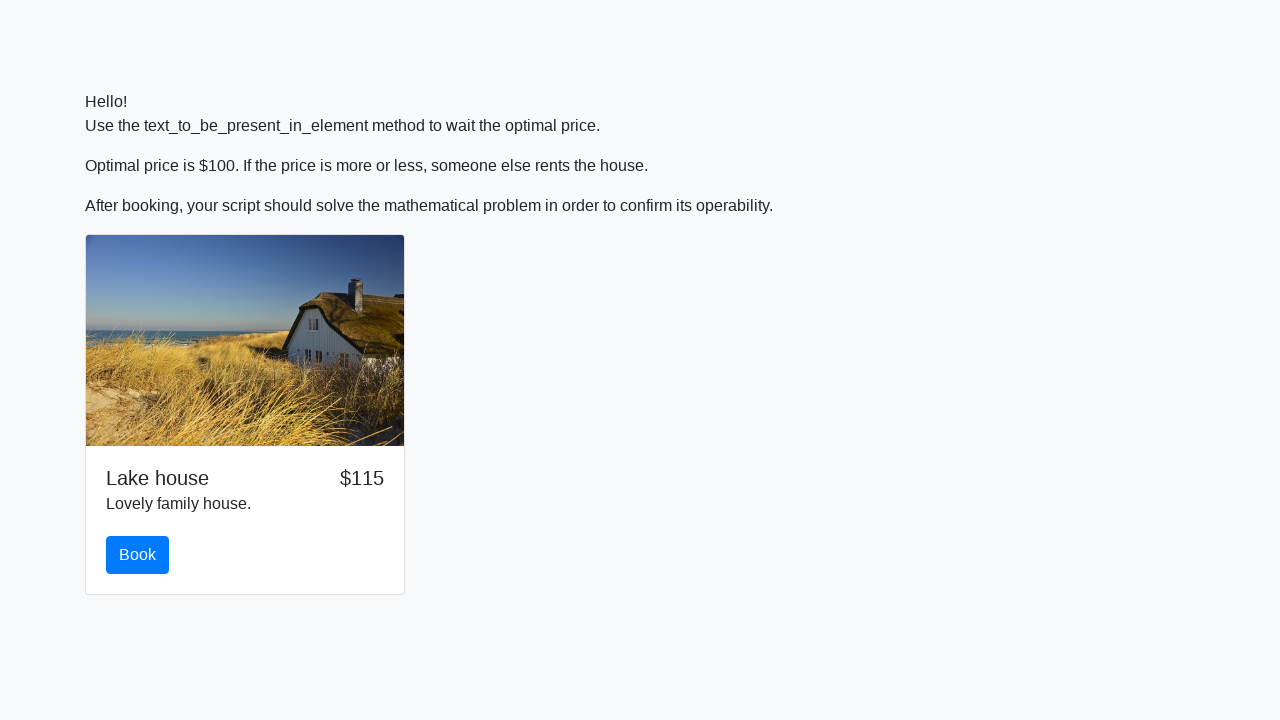

Waited for price element to display '$100'
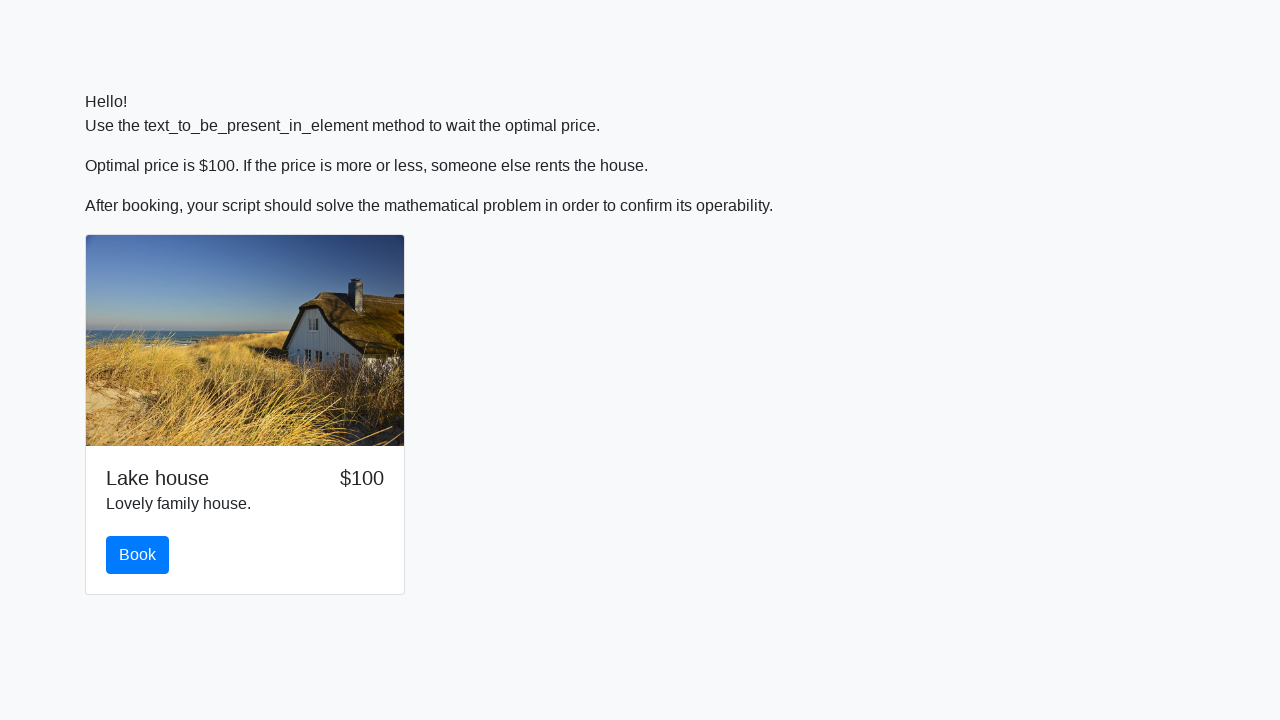

Clicked the book button at (138, 555) on #book
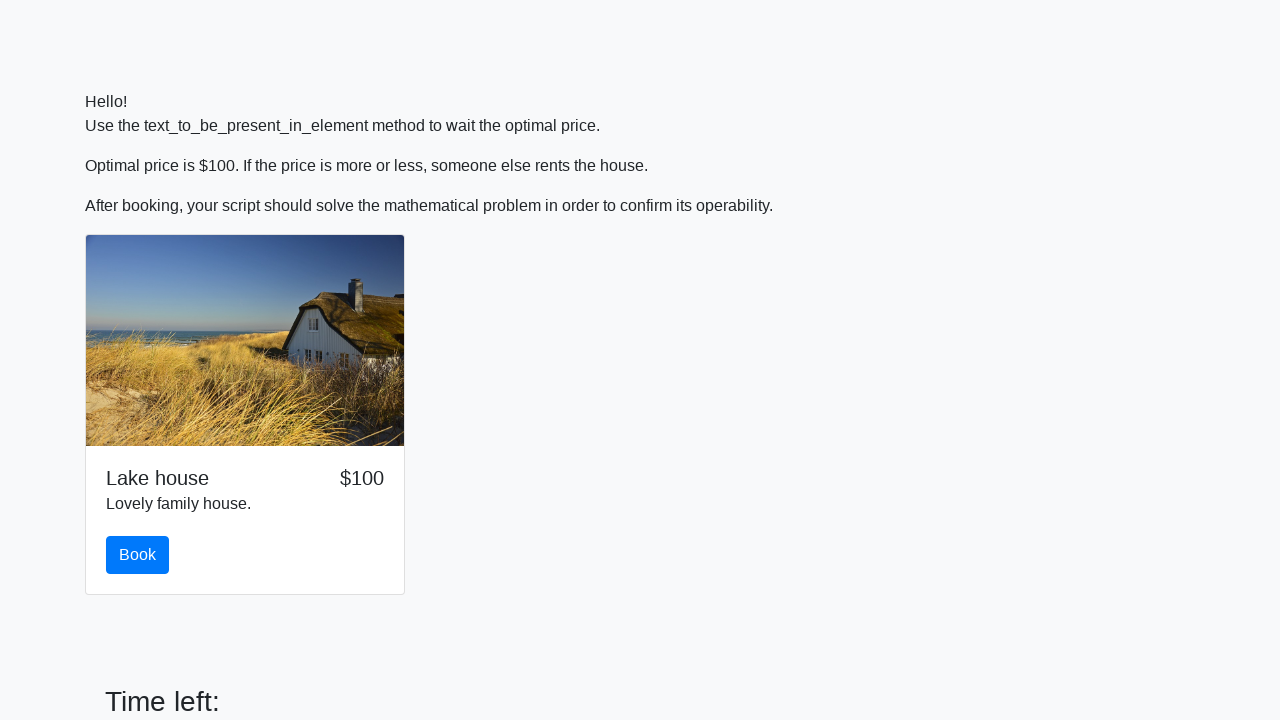

Retrieved input value: 992
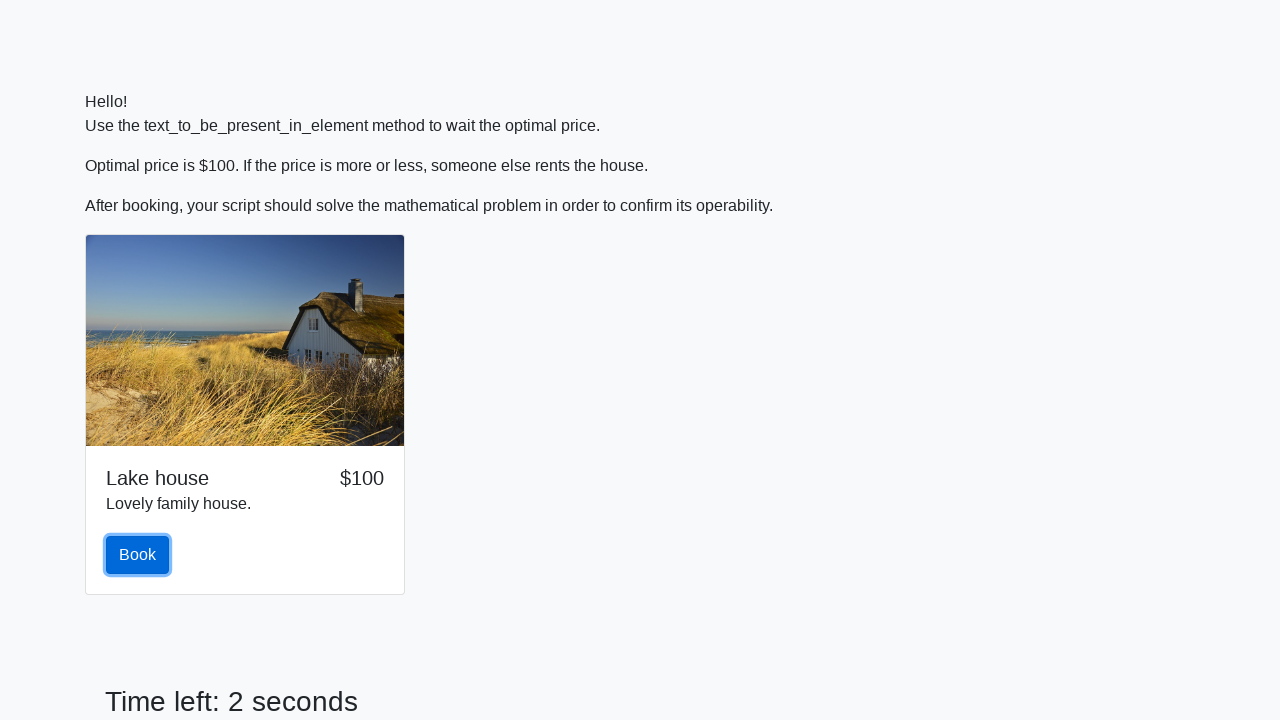

Calculated mathematical result: 2.09438736134467
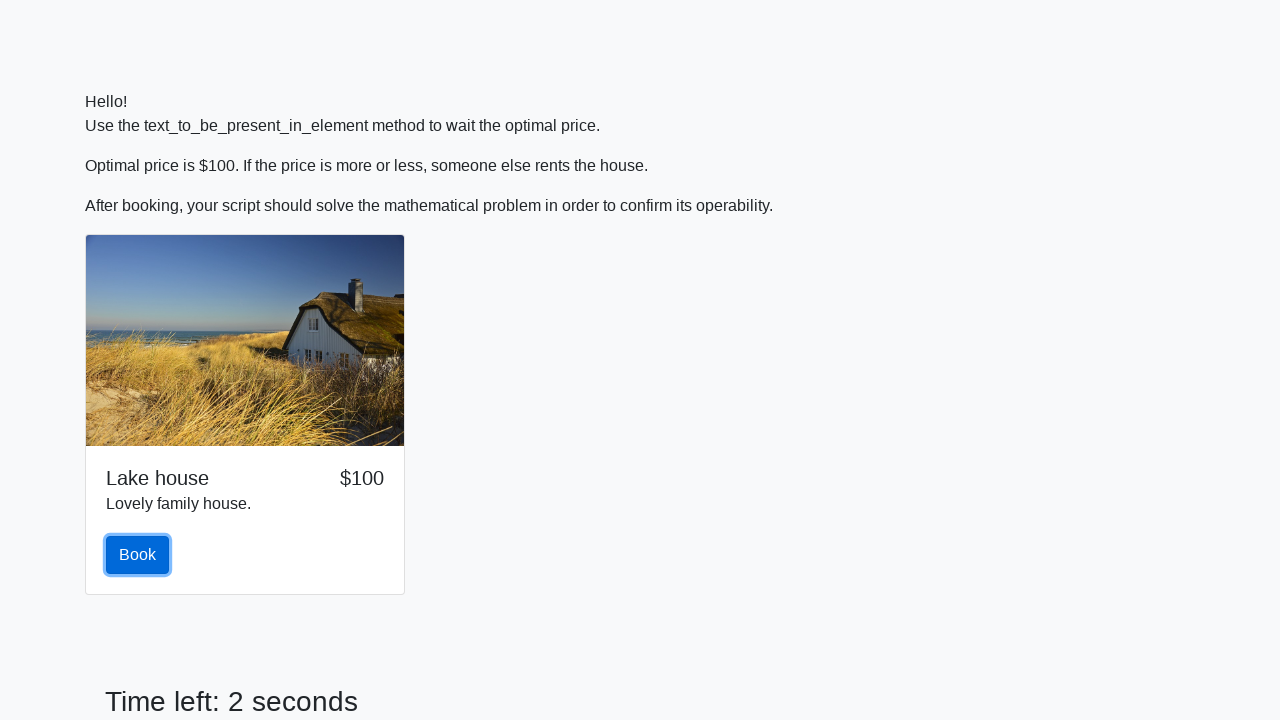

Entered calculated answer '2.09438736134467' in the answer field on #answer
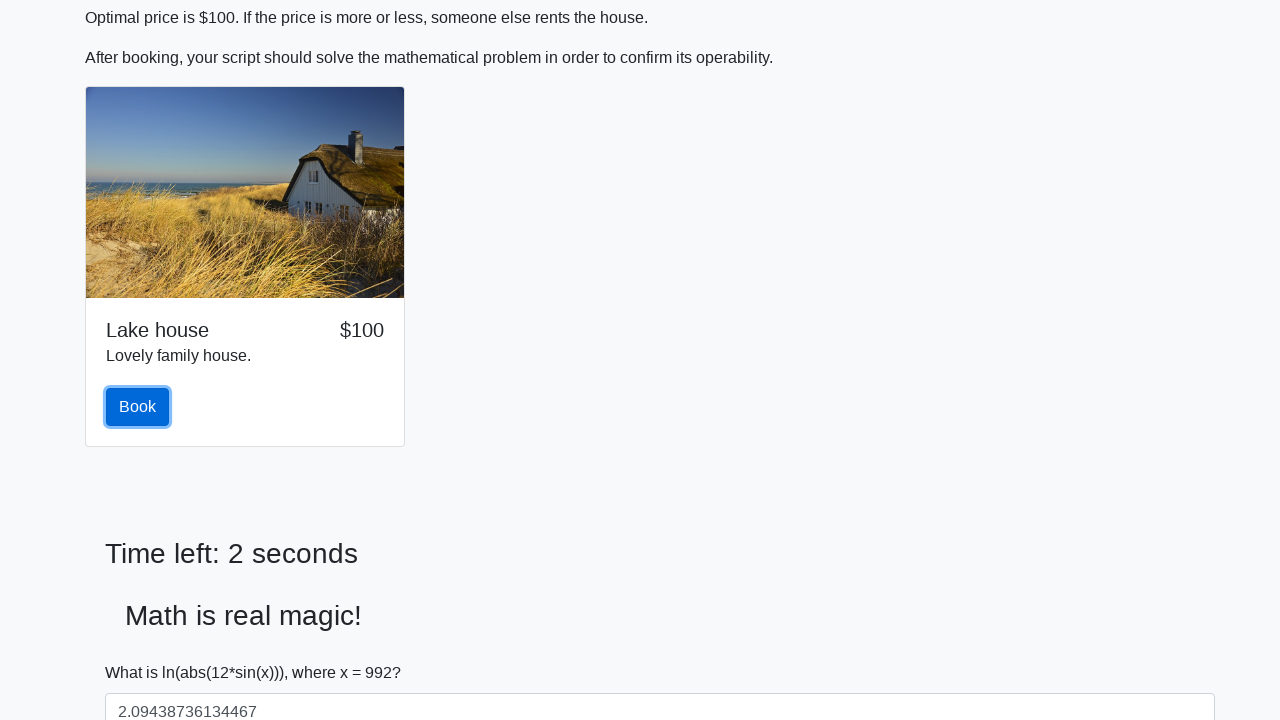

Clicked the submit button to submit the form at (143, 651) on form button.btn
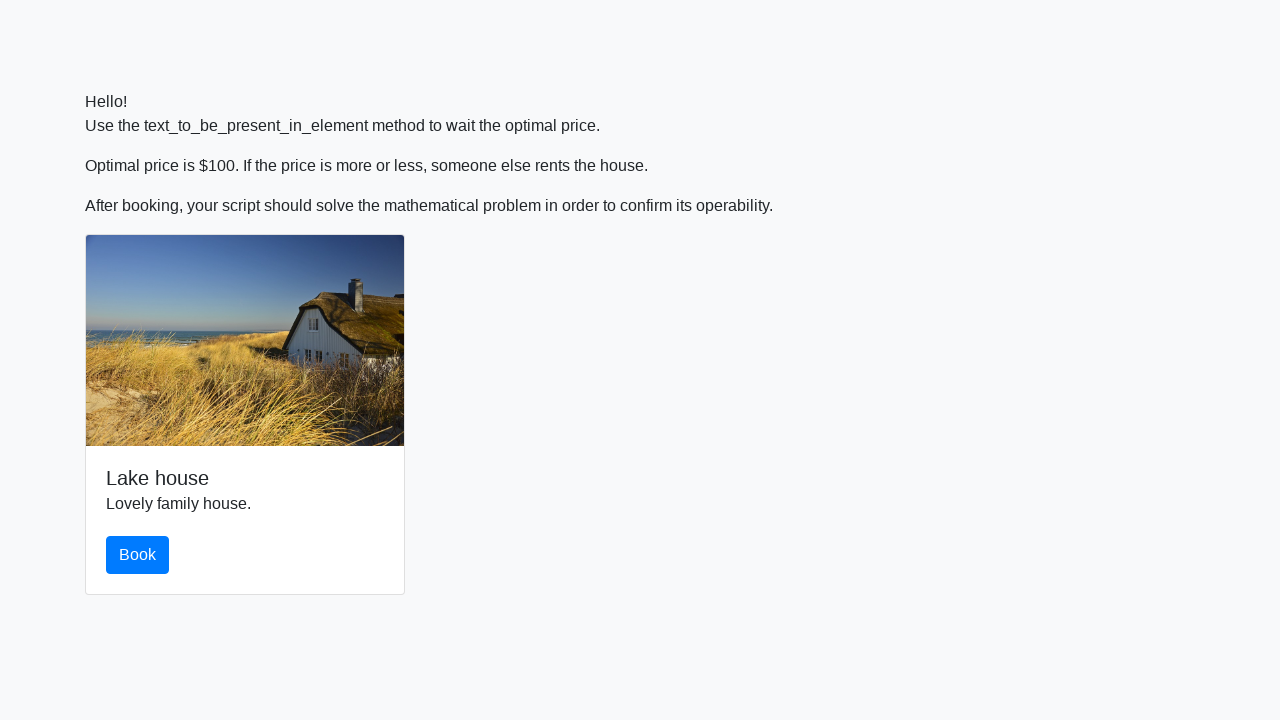

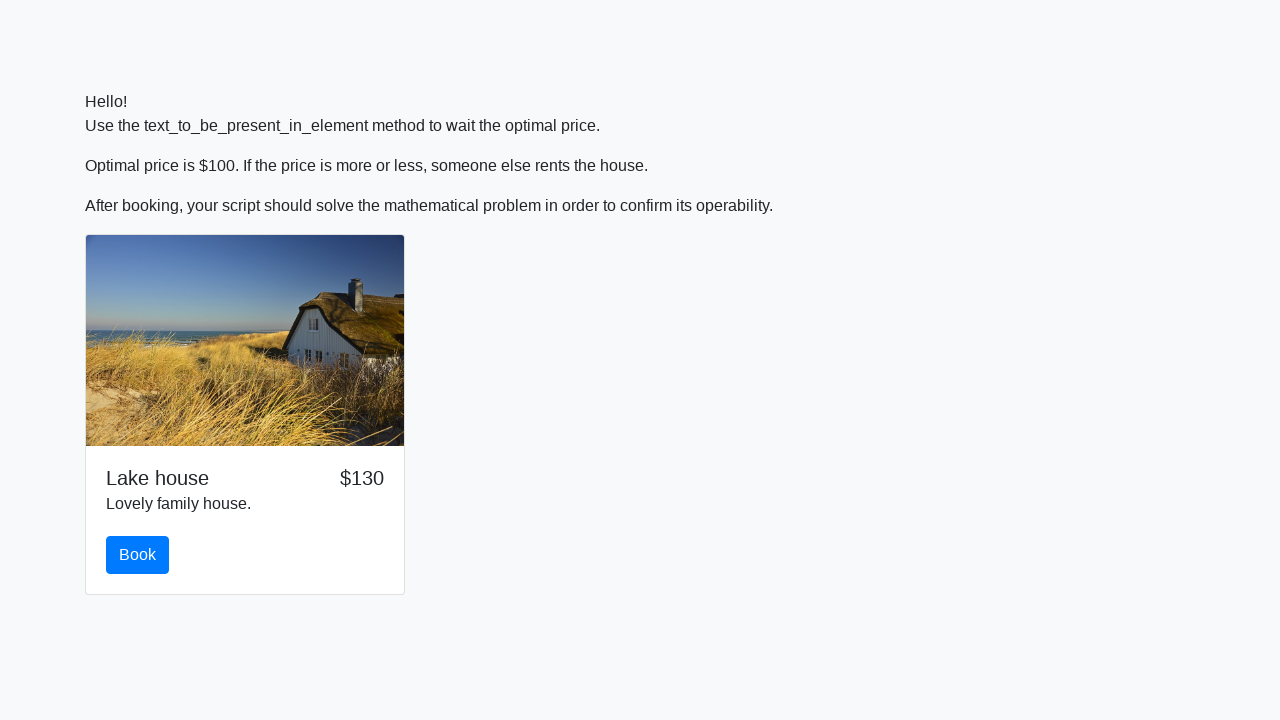